Navigates to RedBus website, clicks on Help link which opens in a new tab, and switches to that new tab

Starting URL: https://www.redbus.com/

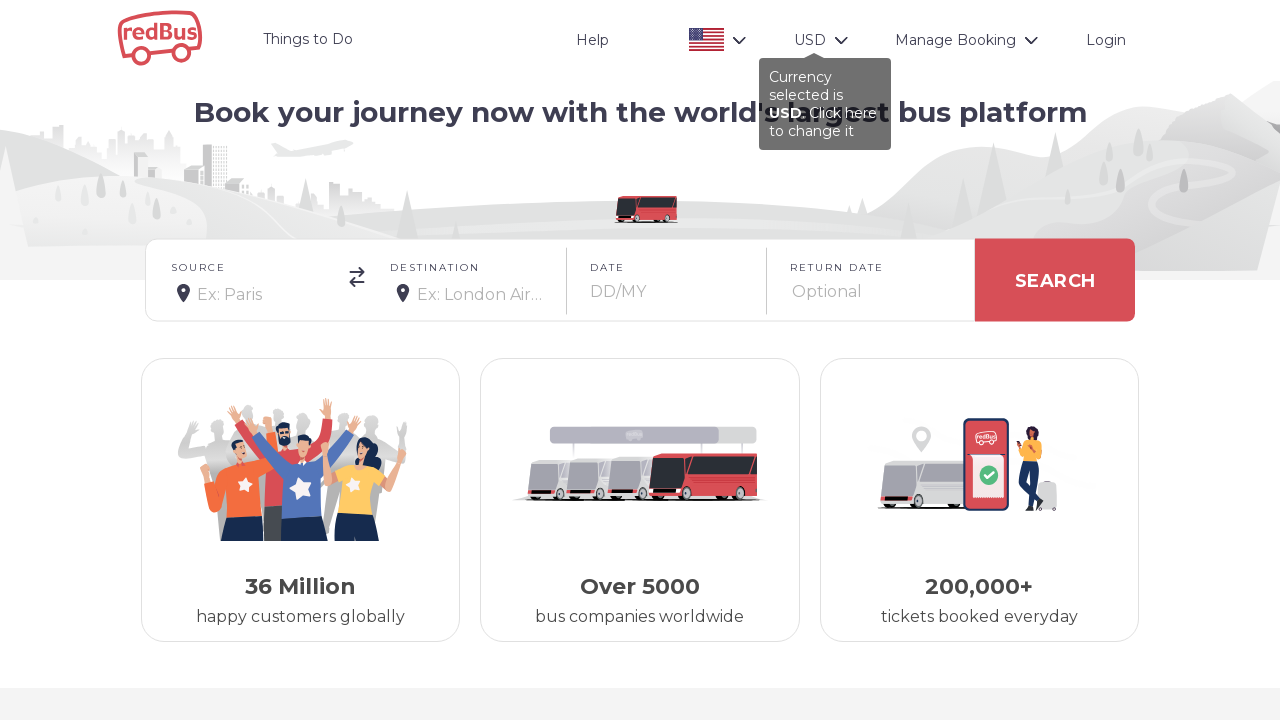

Navigated to RedBus website
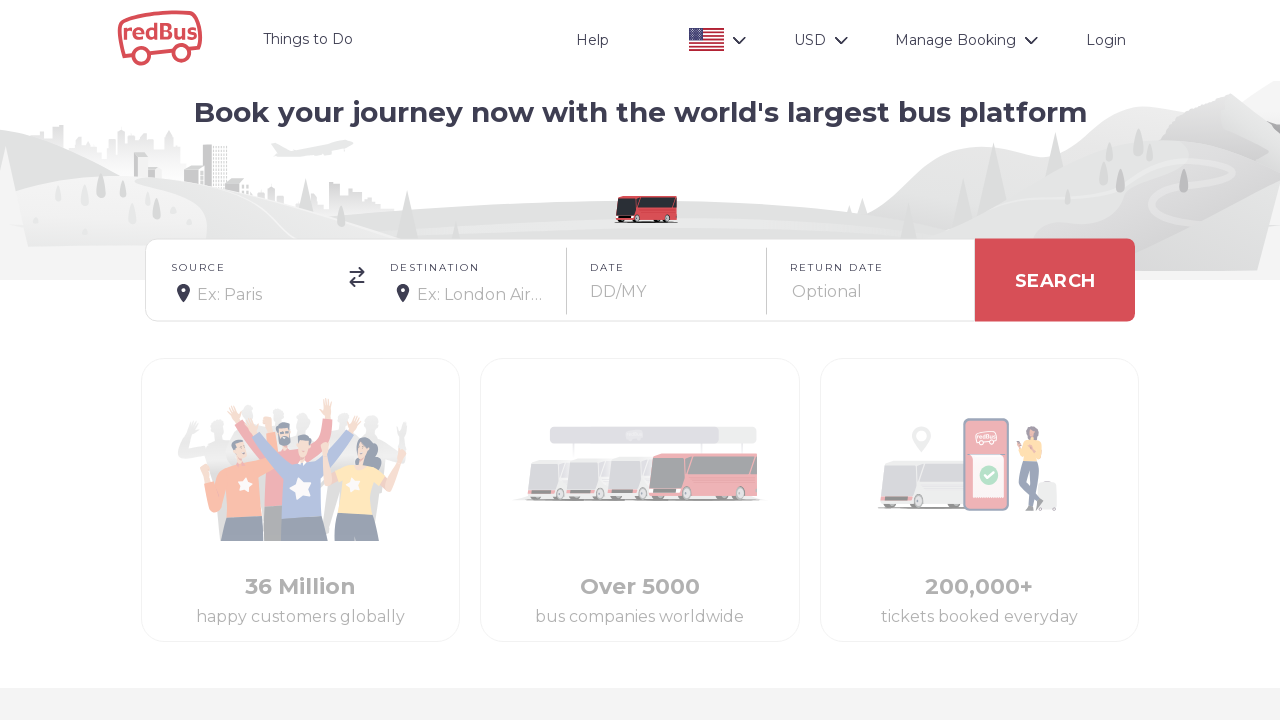

Clicked on Help link to open in new tab at (592, 40) on xpath=//a[text()='Help']
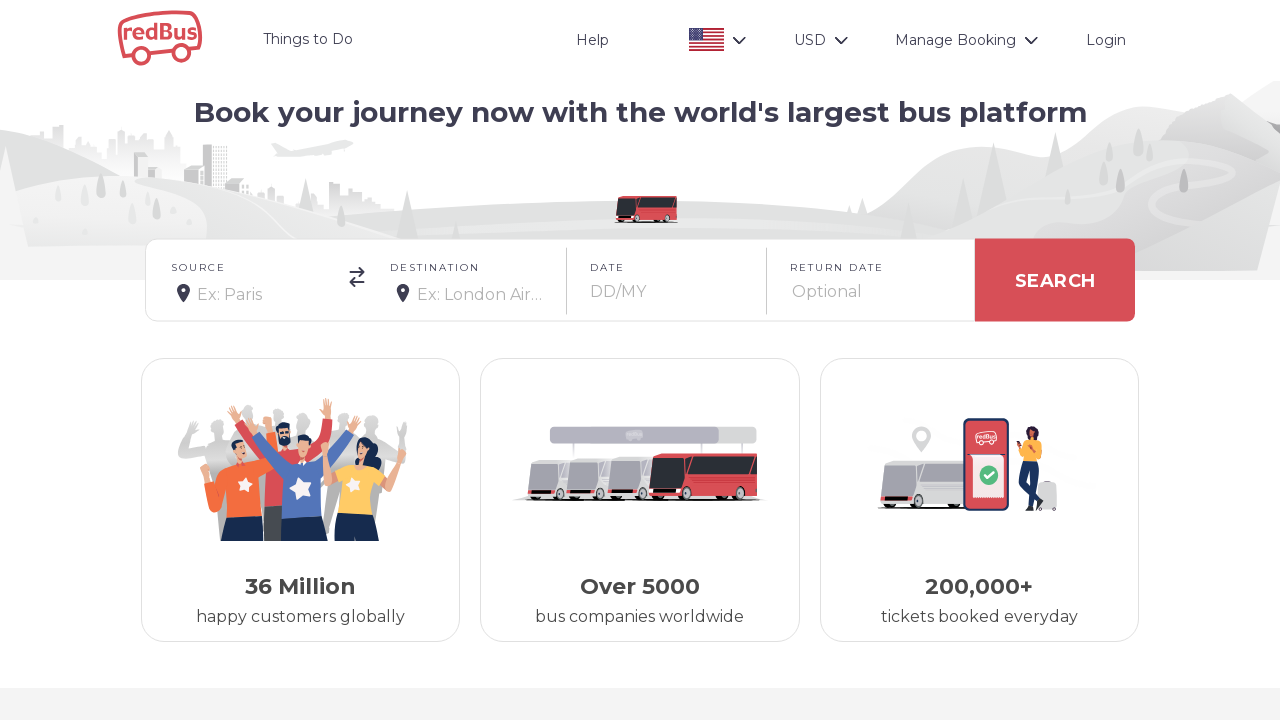

New tab opened with Help page
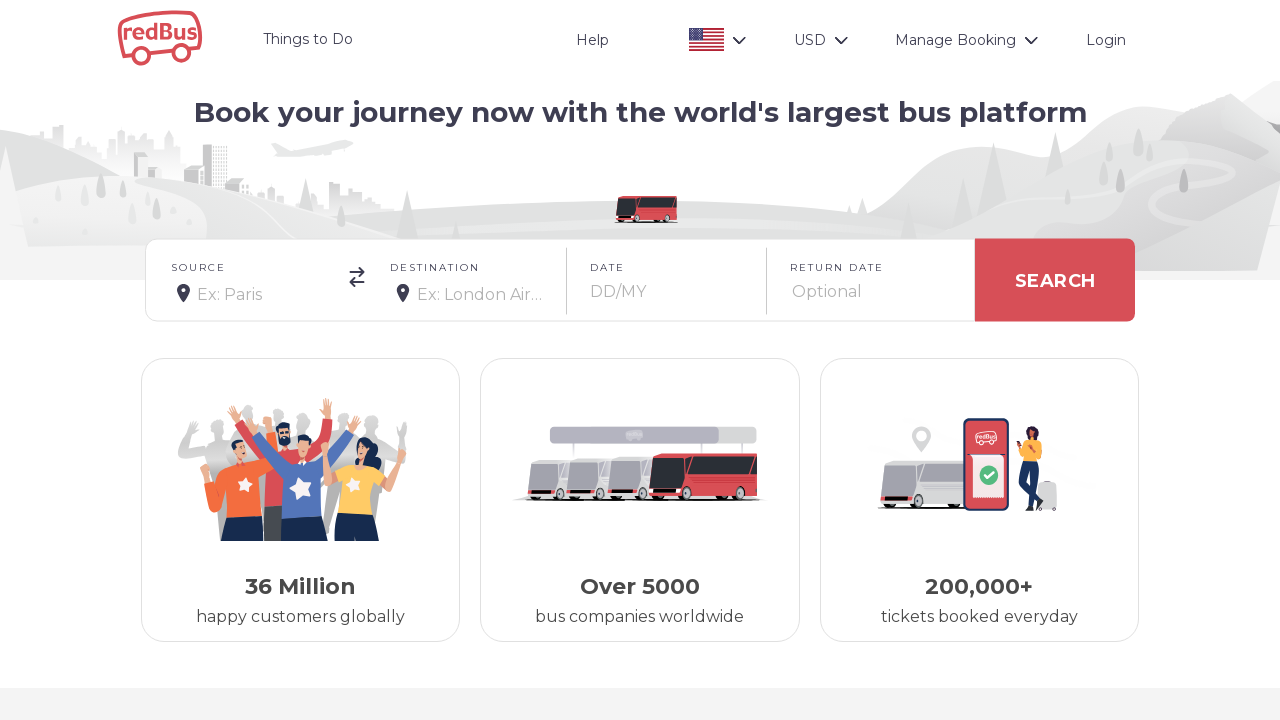

Switched to new tab and waited for Help page to load
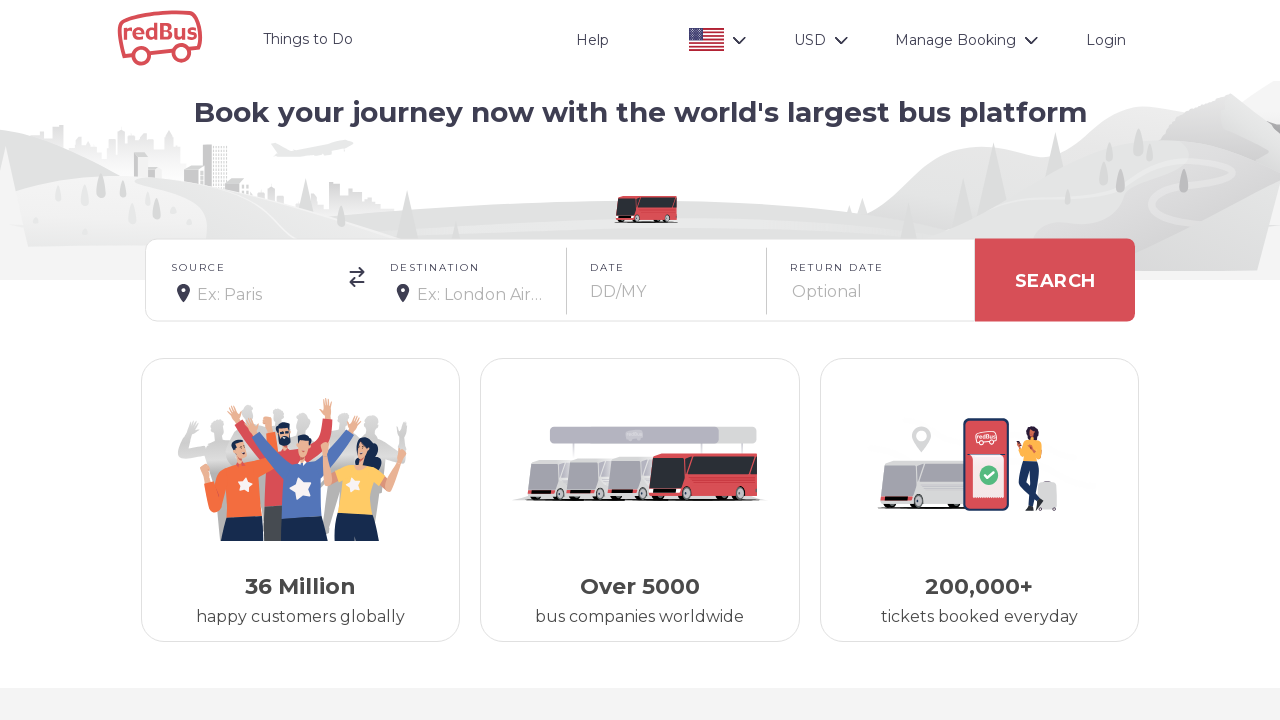

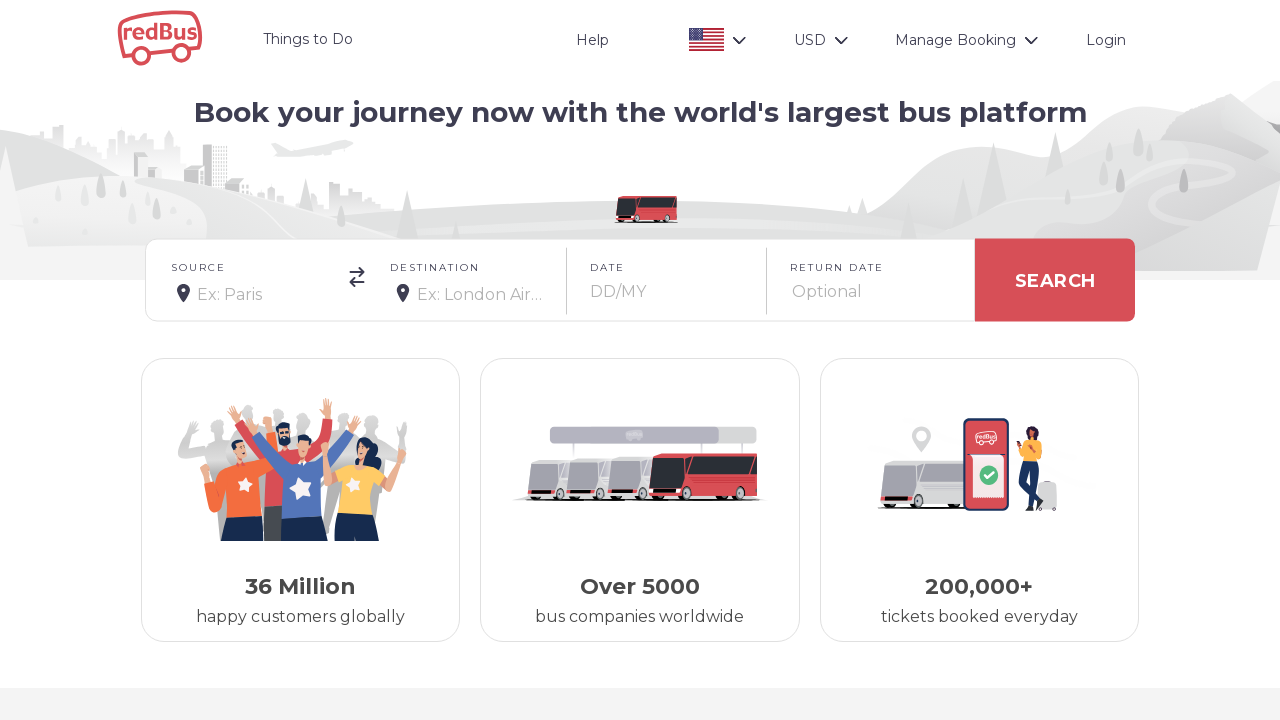